Tests keyboard actions by typing text in the first textarea, selecting all with Ctrl+A, copying with Ctrl+C, tabbing to the next textarea, and pasting with Ctrl+V

Starting URL: https://text-compare.com/

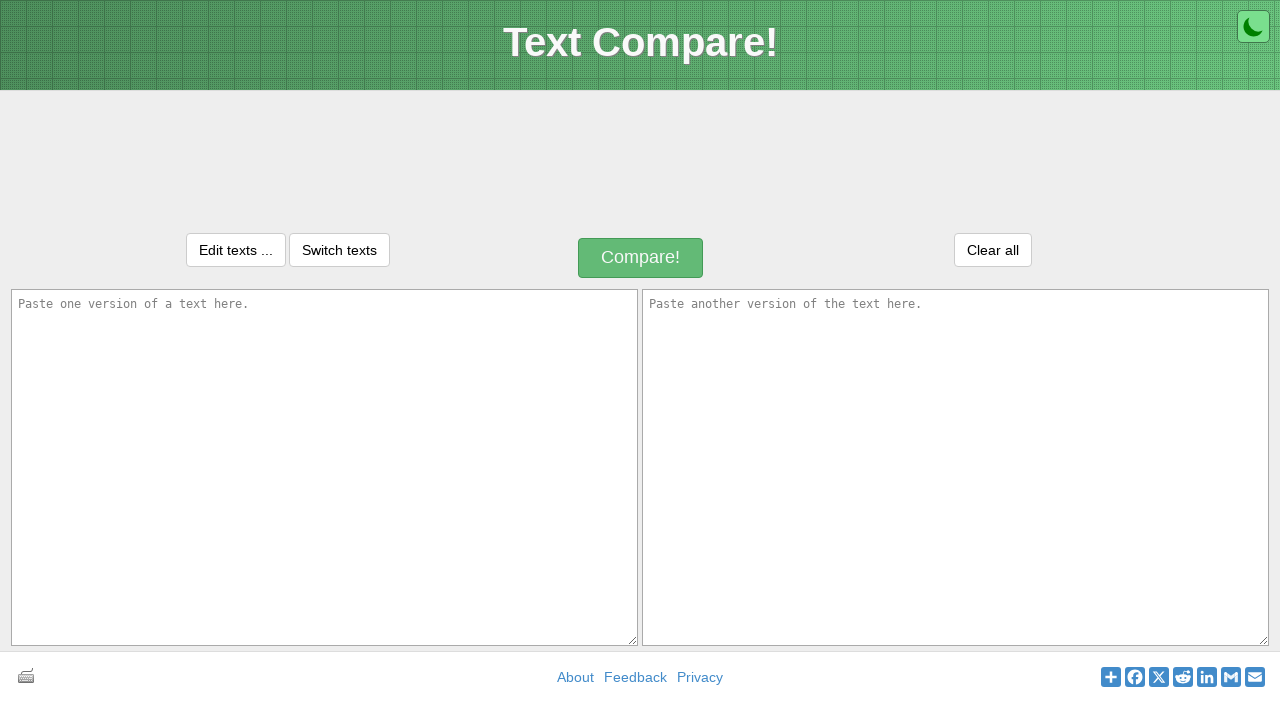

Filled first textarea with 'WELCOME' on textarea#inputText1
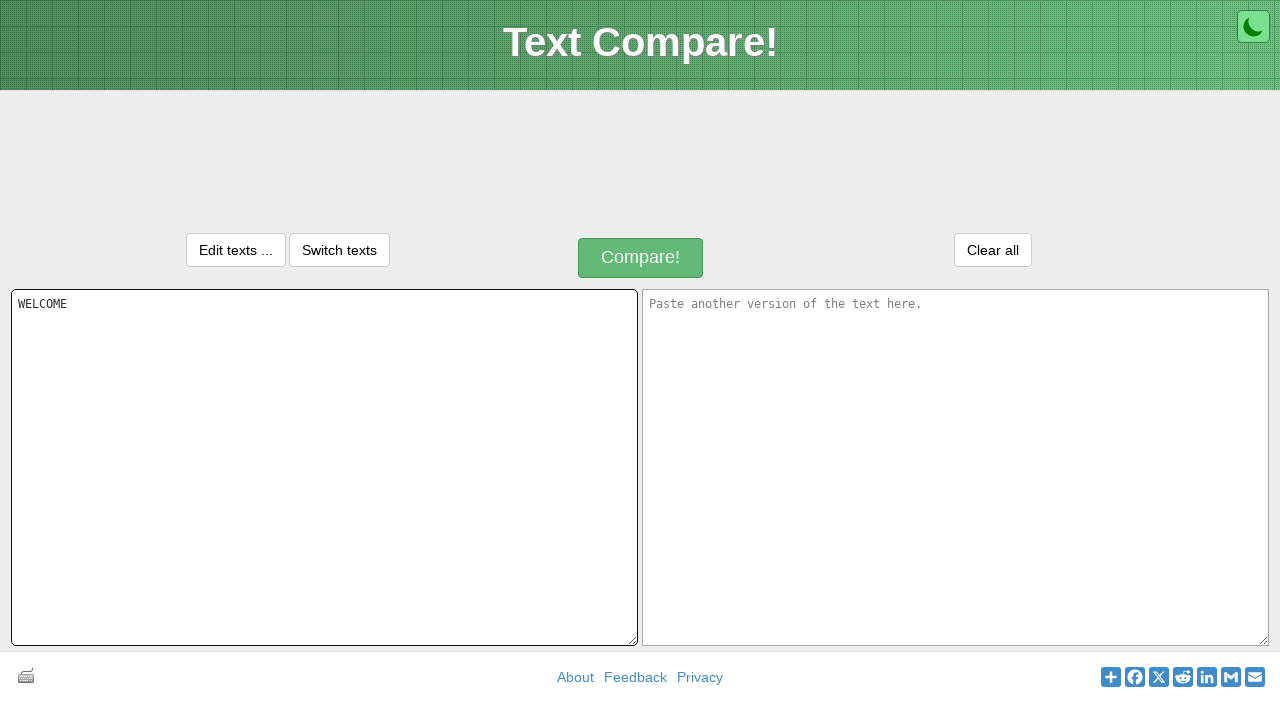

Clicked on first textarea to ensure focus at (324, 467) on textarea#inputText1
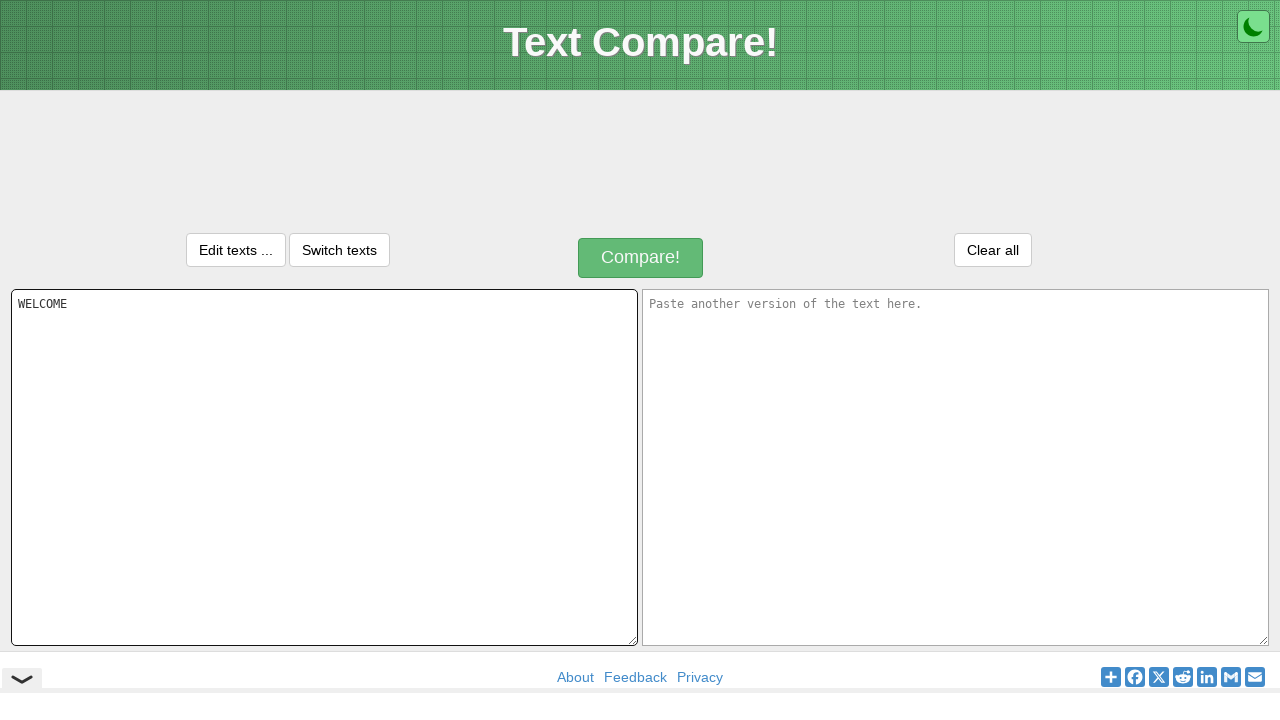

Selected all text in textarea with Ctrl+A
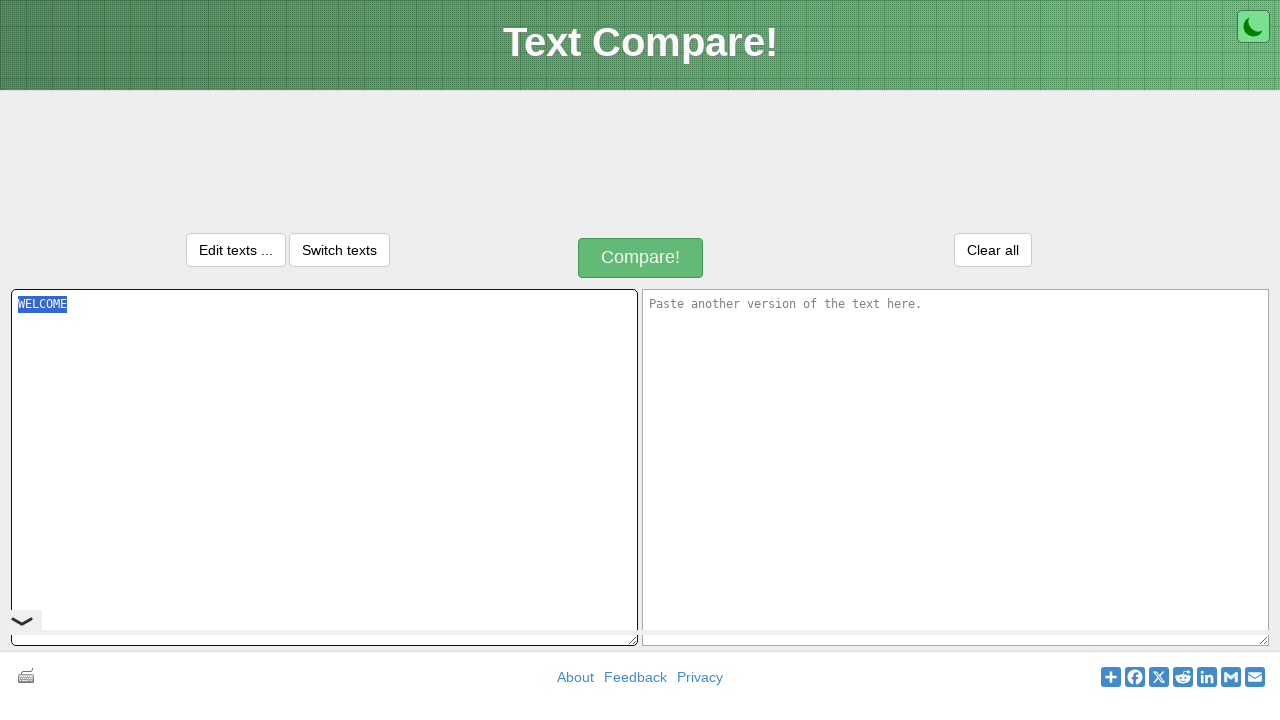

Copied selected text with Ctrl+C
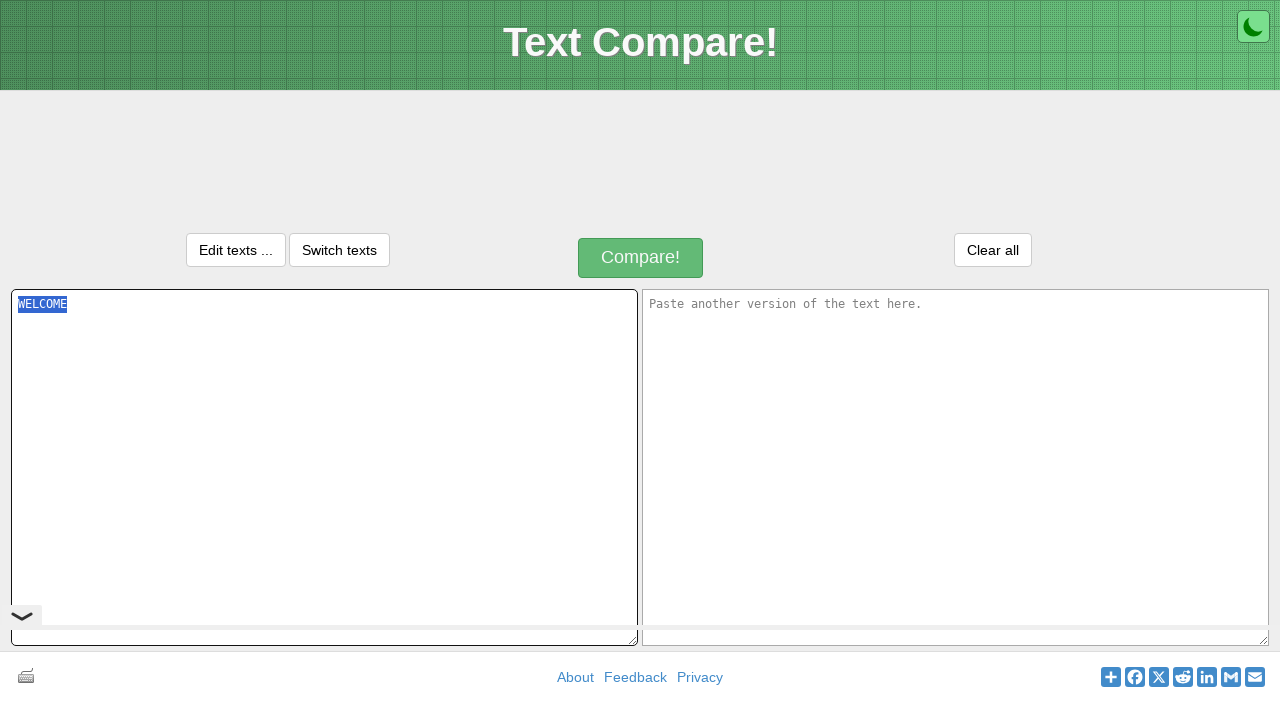

Tabbed to next textarea
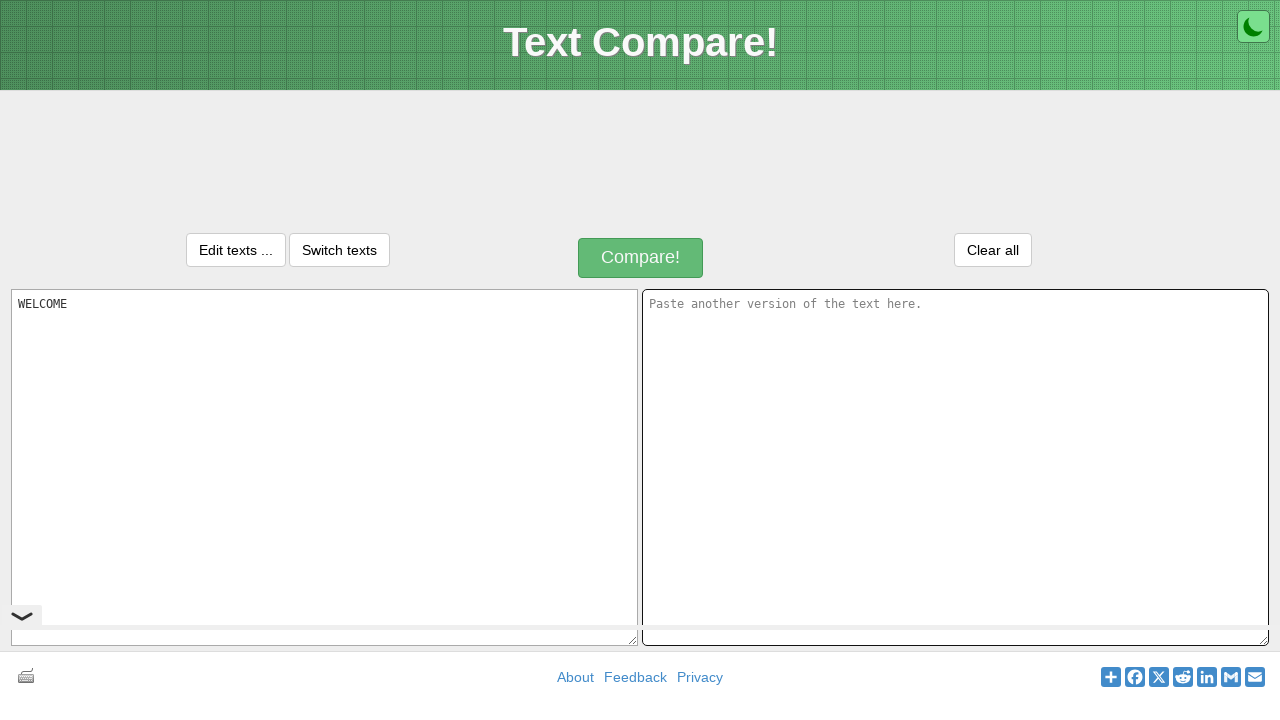

Pasted copied text with Ctrl+V into second textarea
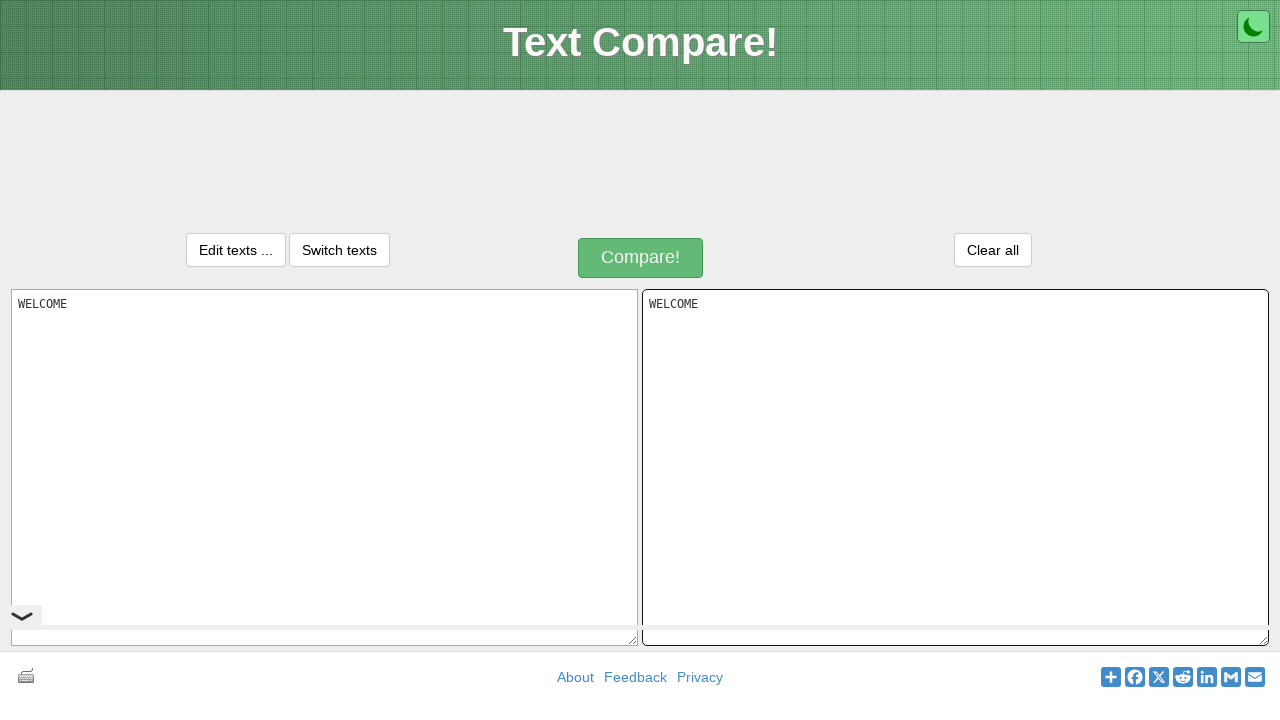

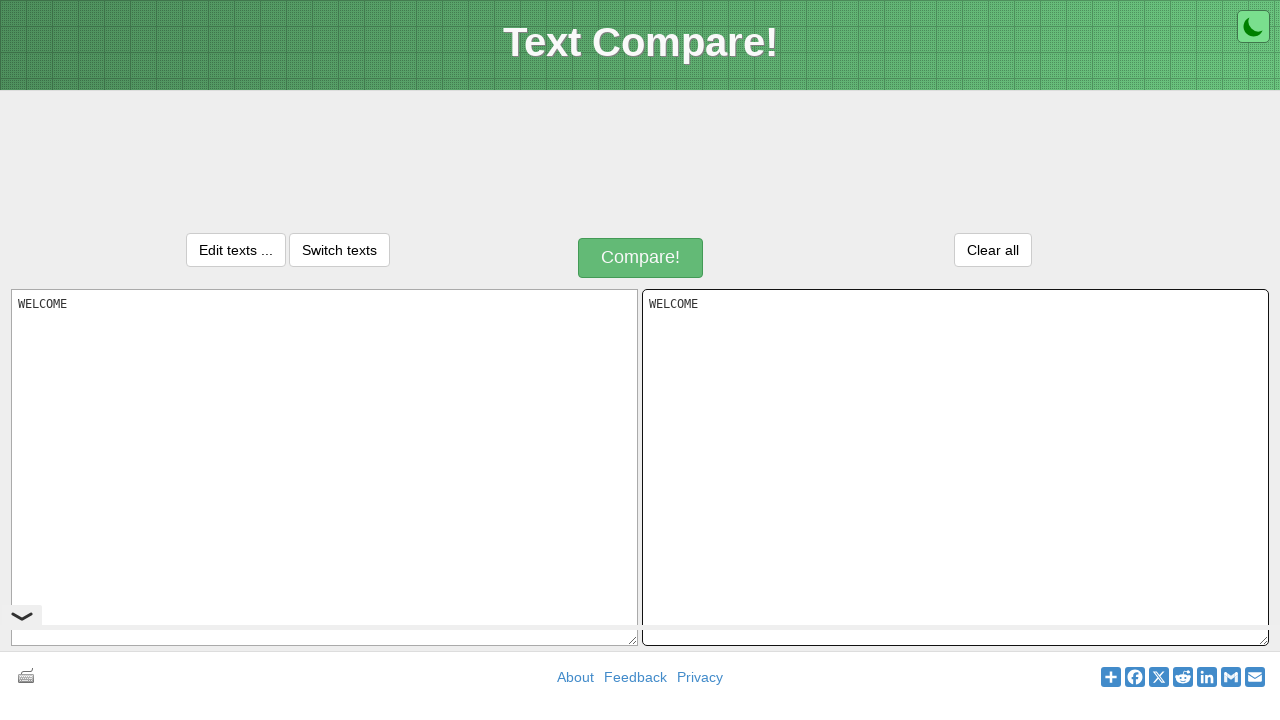